Navigates to the Halal Joints Central London page and verifies that restaurant listings are displayed with links, titles, and images.

Starting URL: https://www.halaljoints.com/neighbourhood/central-london-united-kingdom

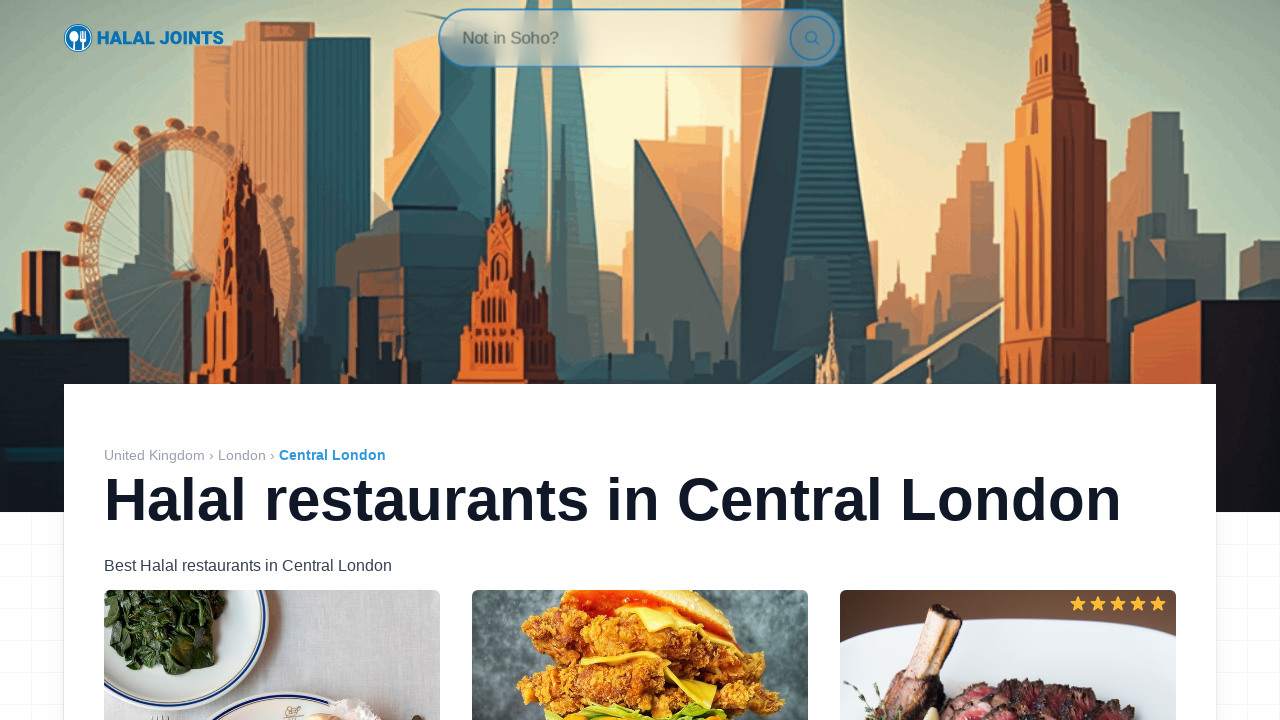

Navigated to Halal Joints Central London page
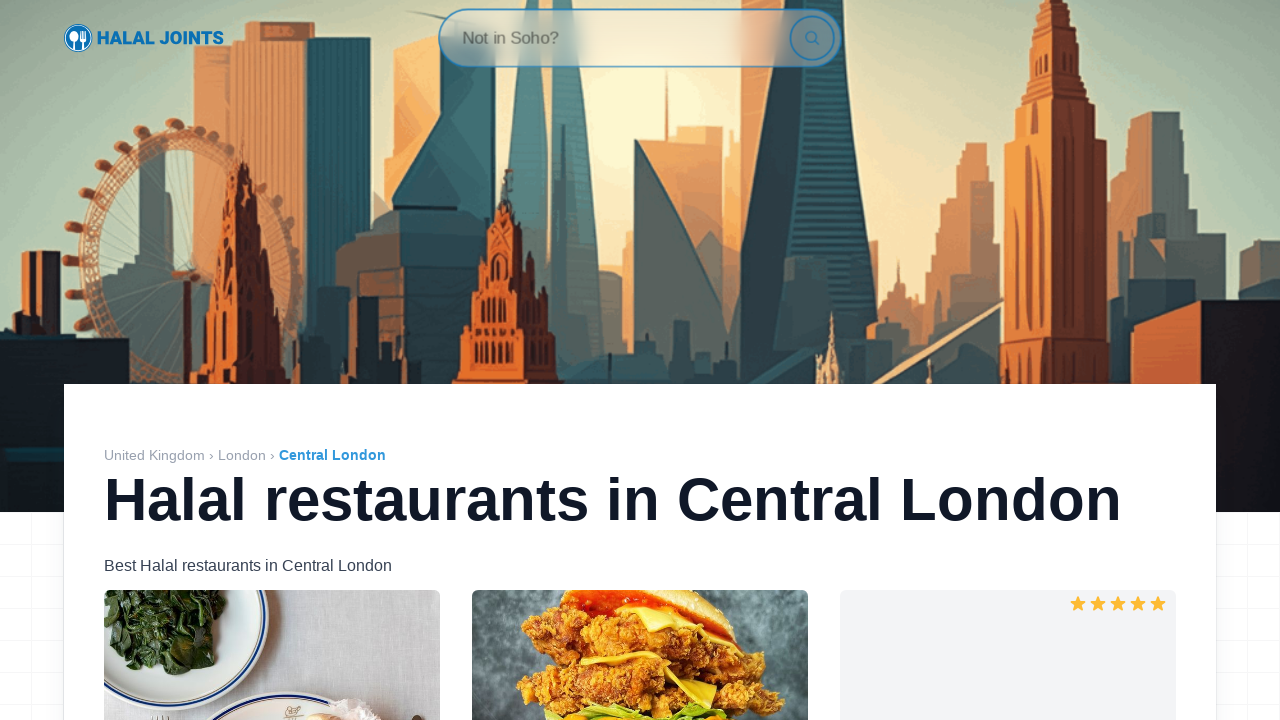

Restaurant links loaded on the page
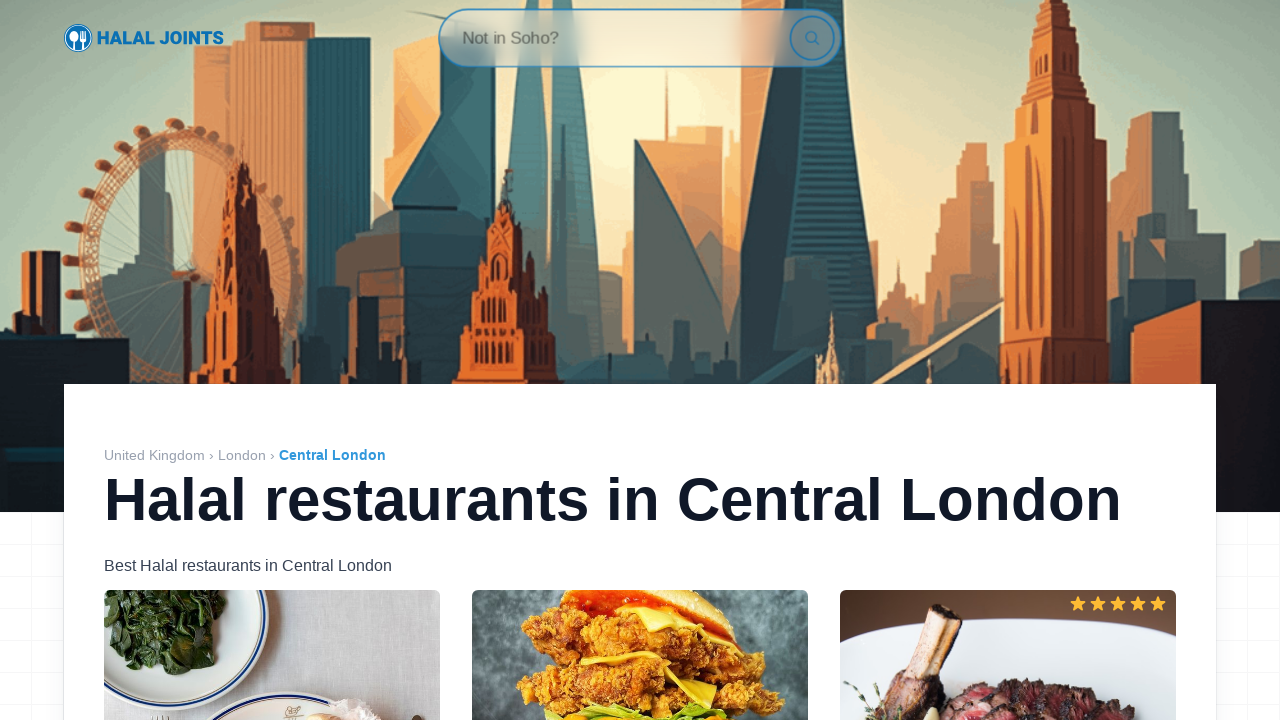

Restaurant listings with images are visible
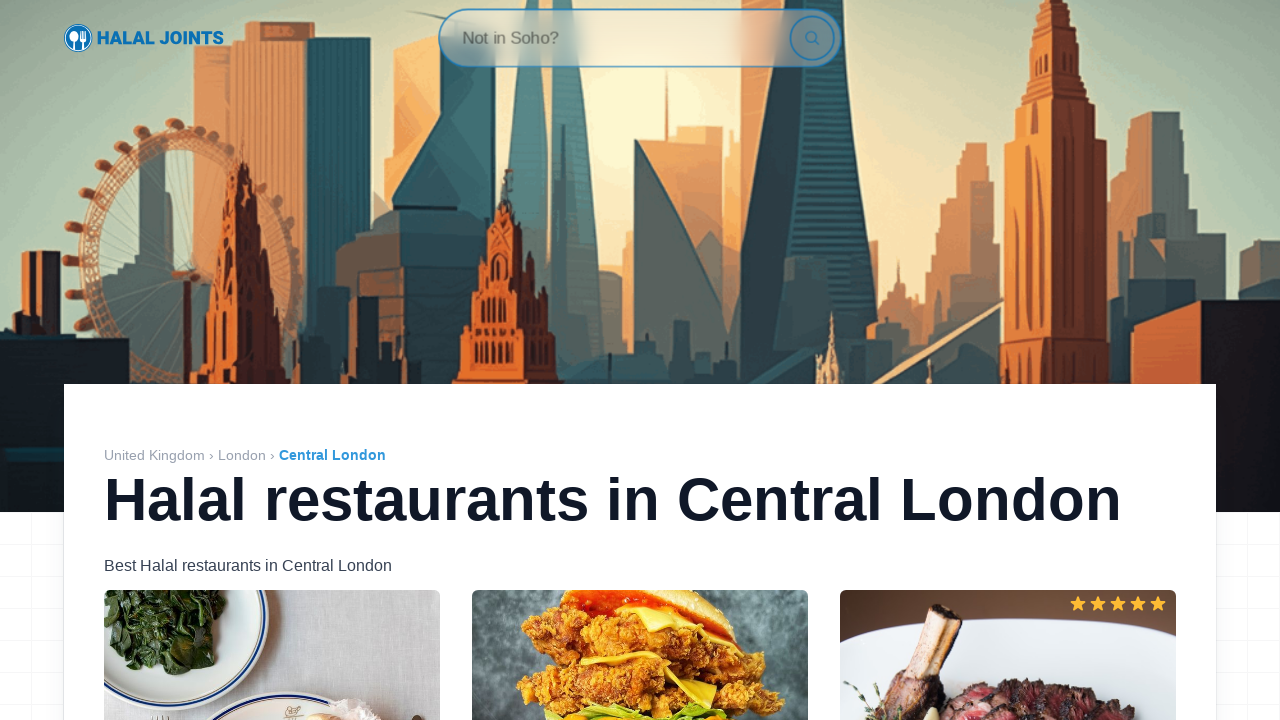

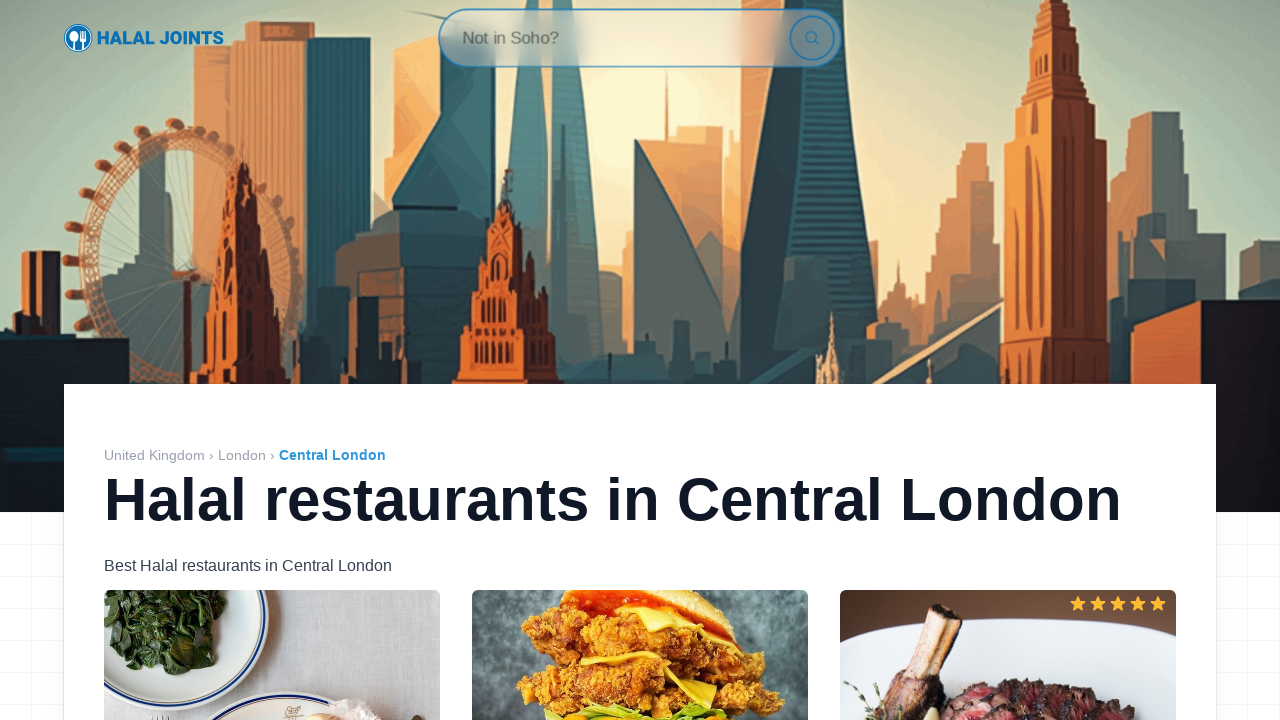